Tests that the MundoMac website loads correctly and verifies that images are present on the page by checking for img elements.

Starting URL: https://www.mundomac.com/

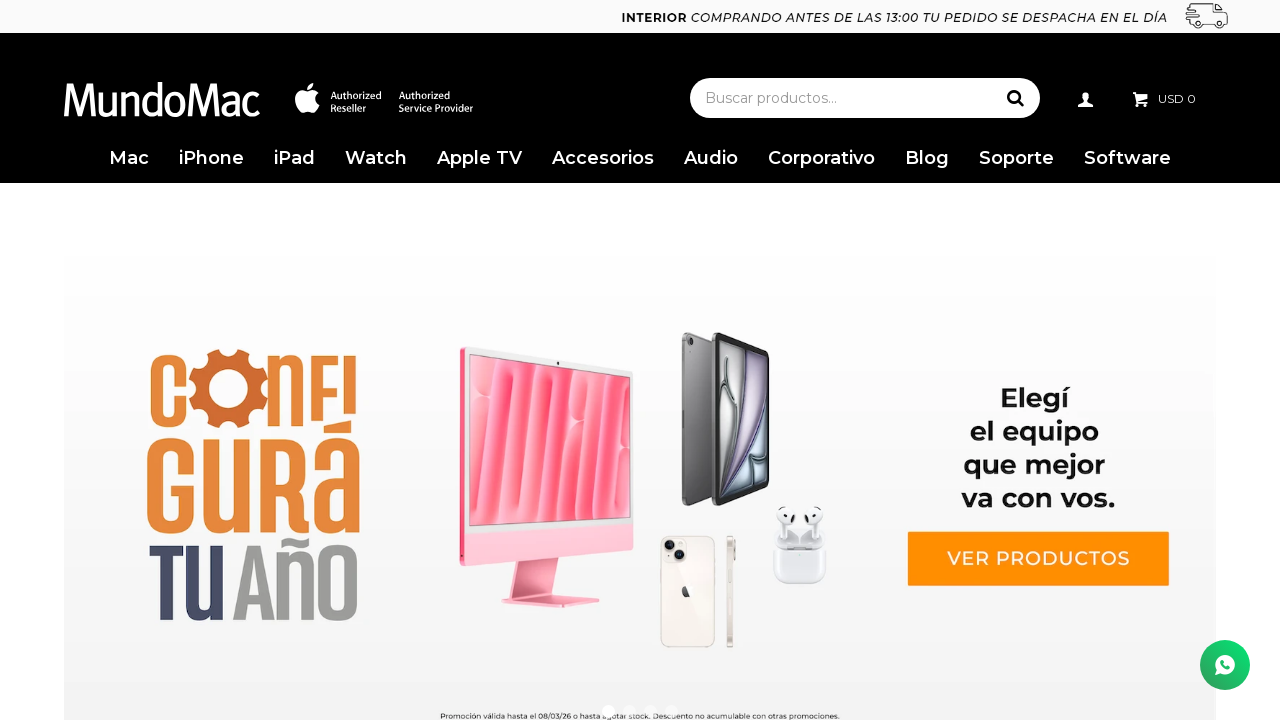

Retrieved page title from MundoMac website
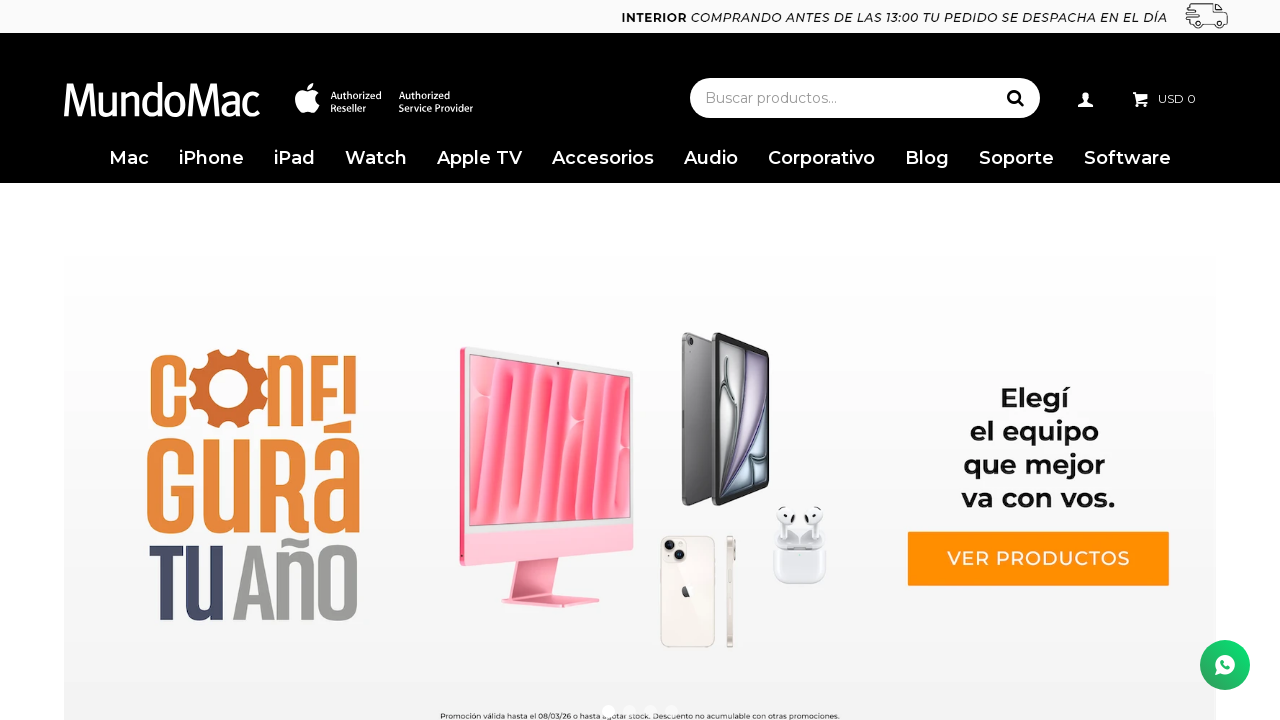

Waited for page DOM content to be loaded
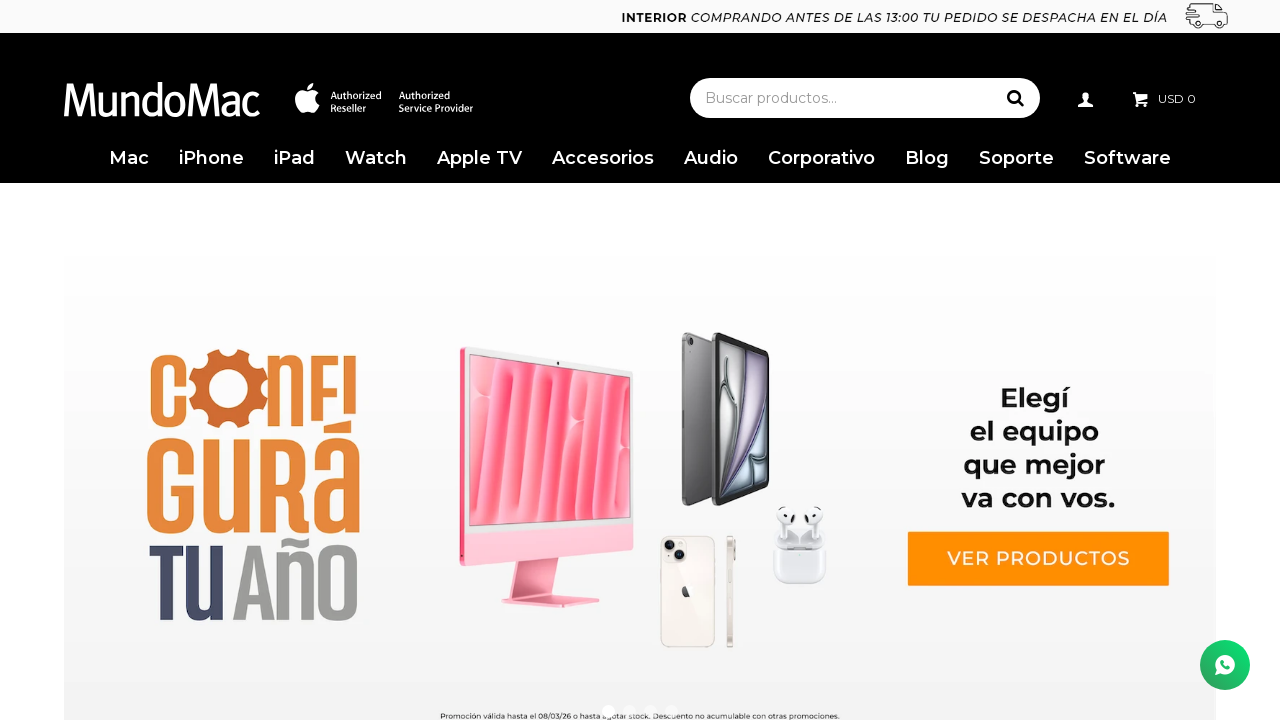

Located all image elements on the page
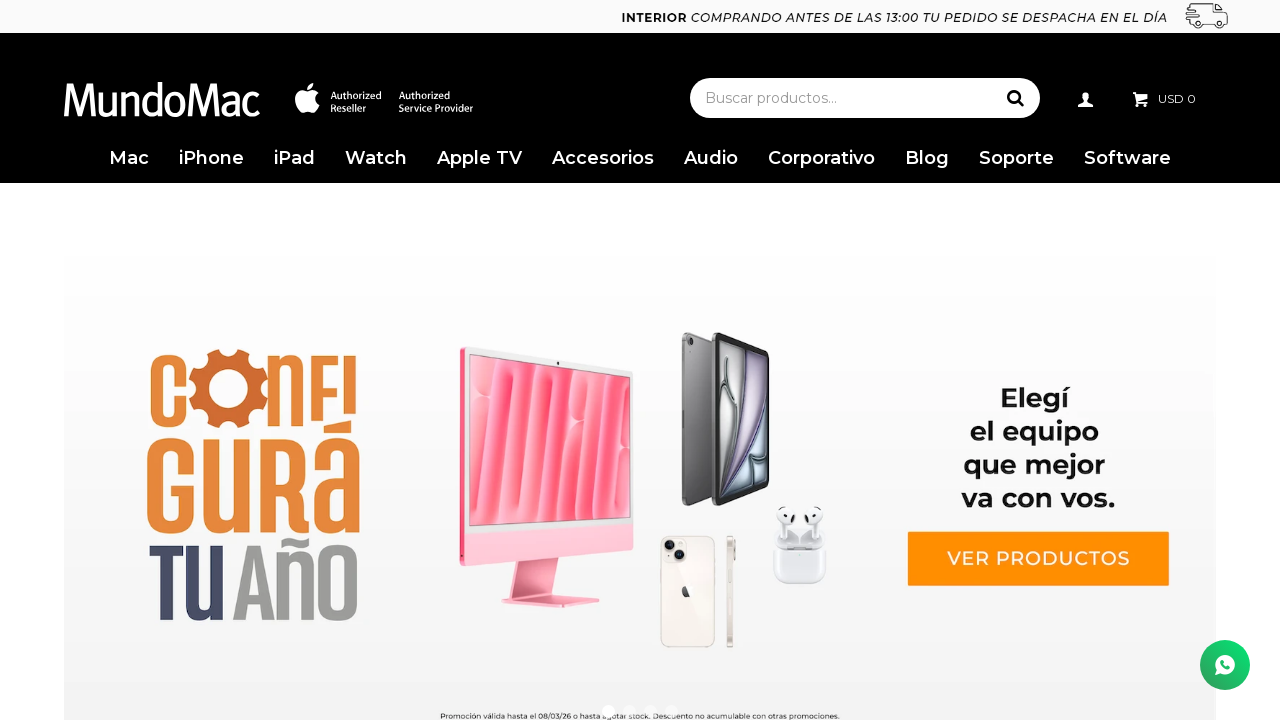

Verified that 66 images are present on the page
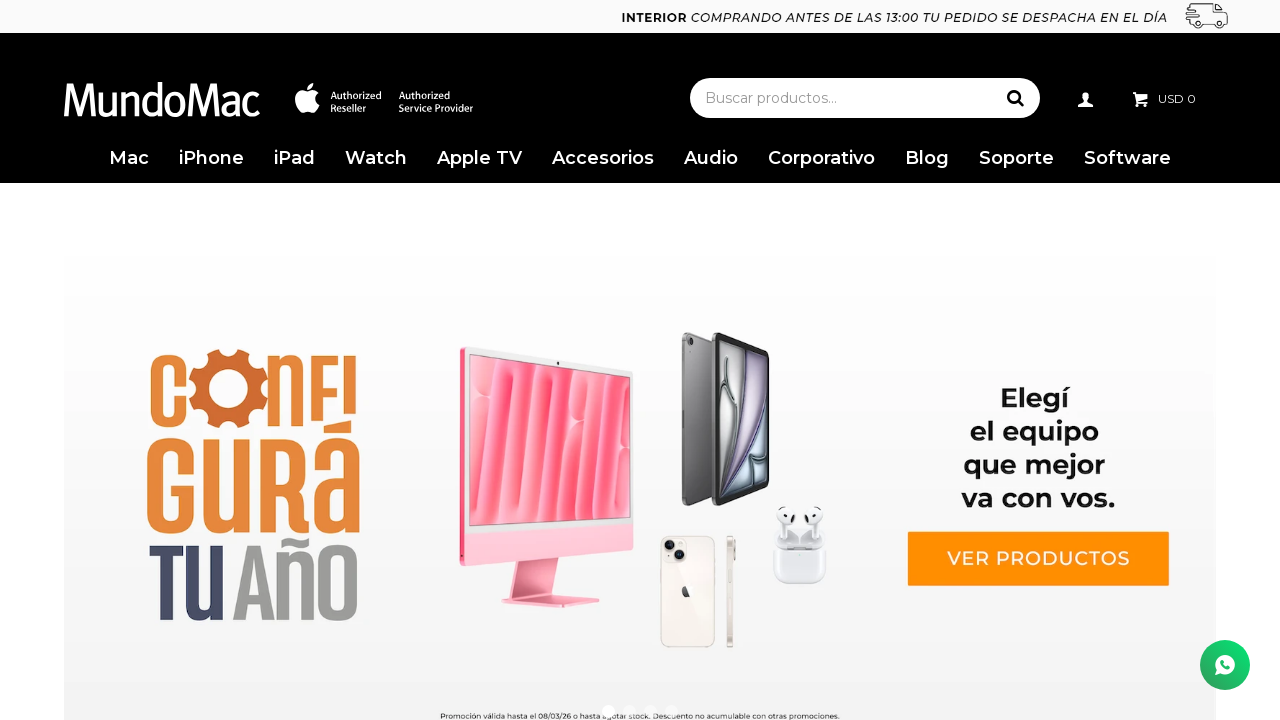

Verified that the first image element is attached to the DOM
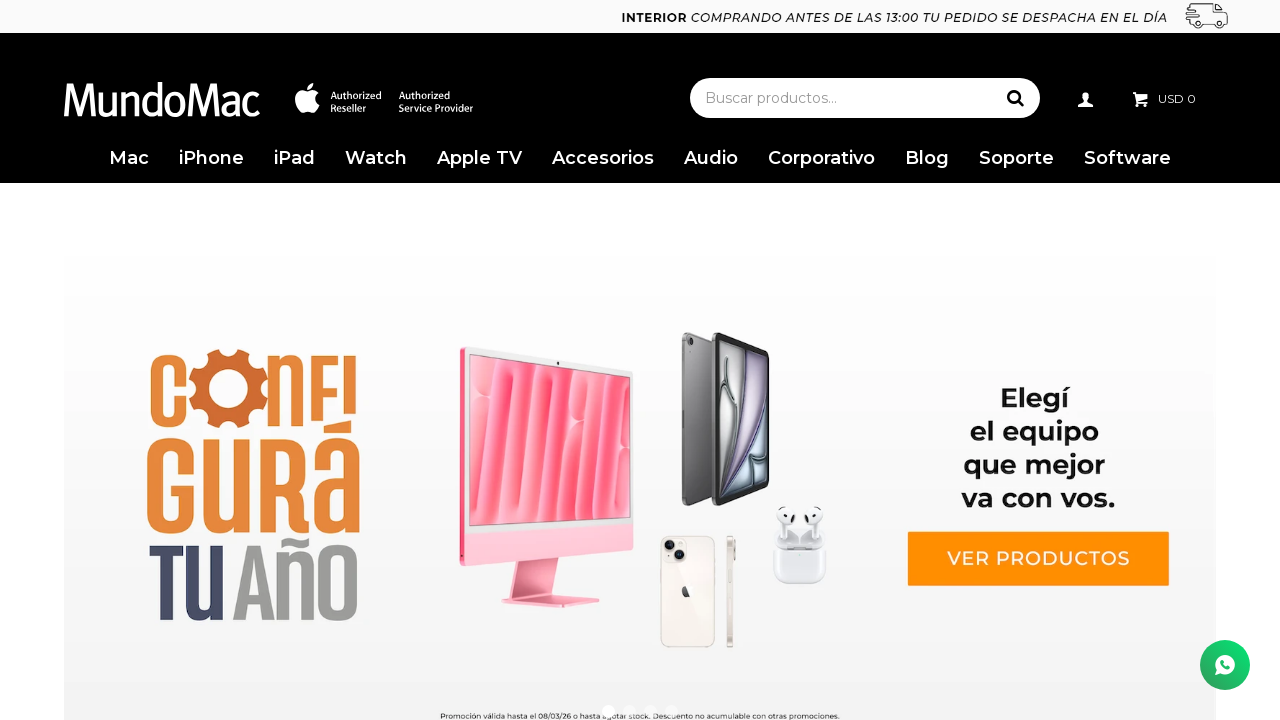

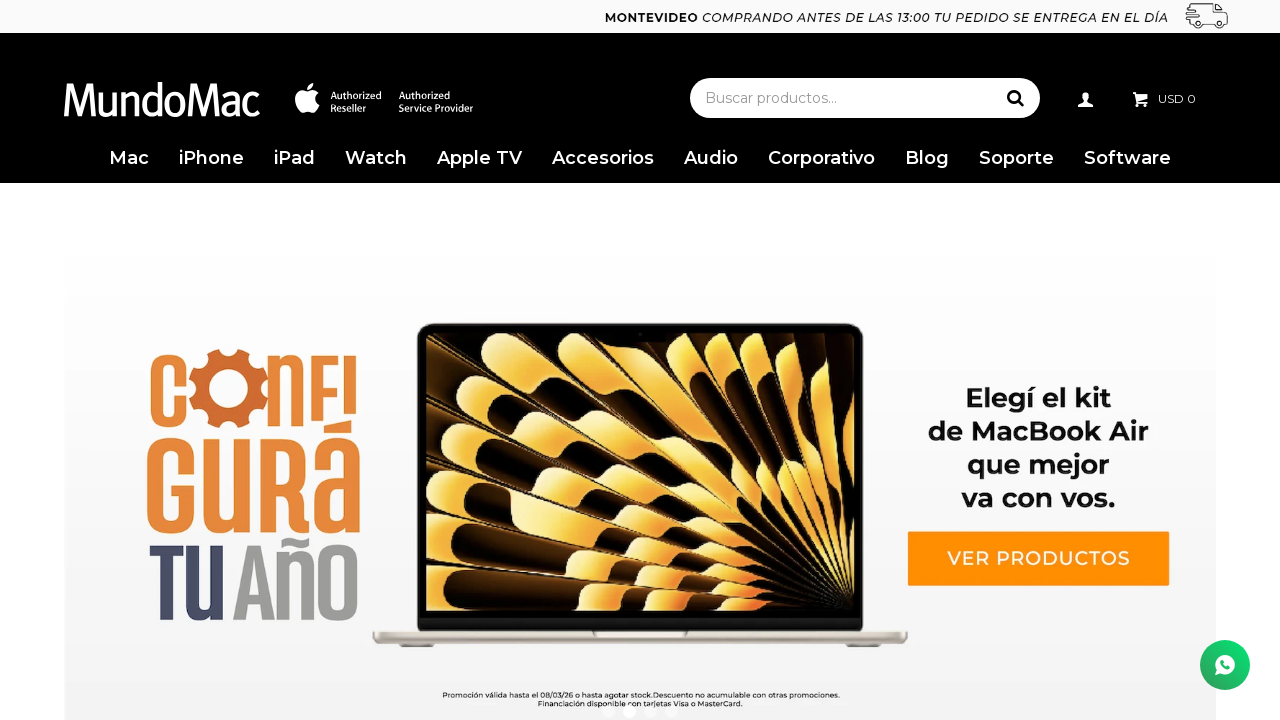